Tests the contact us form by filling in first name, last name, email, phone number, and message fields, then submitting the form

Starting URL: https://www.roicians.com/contact-us/

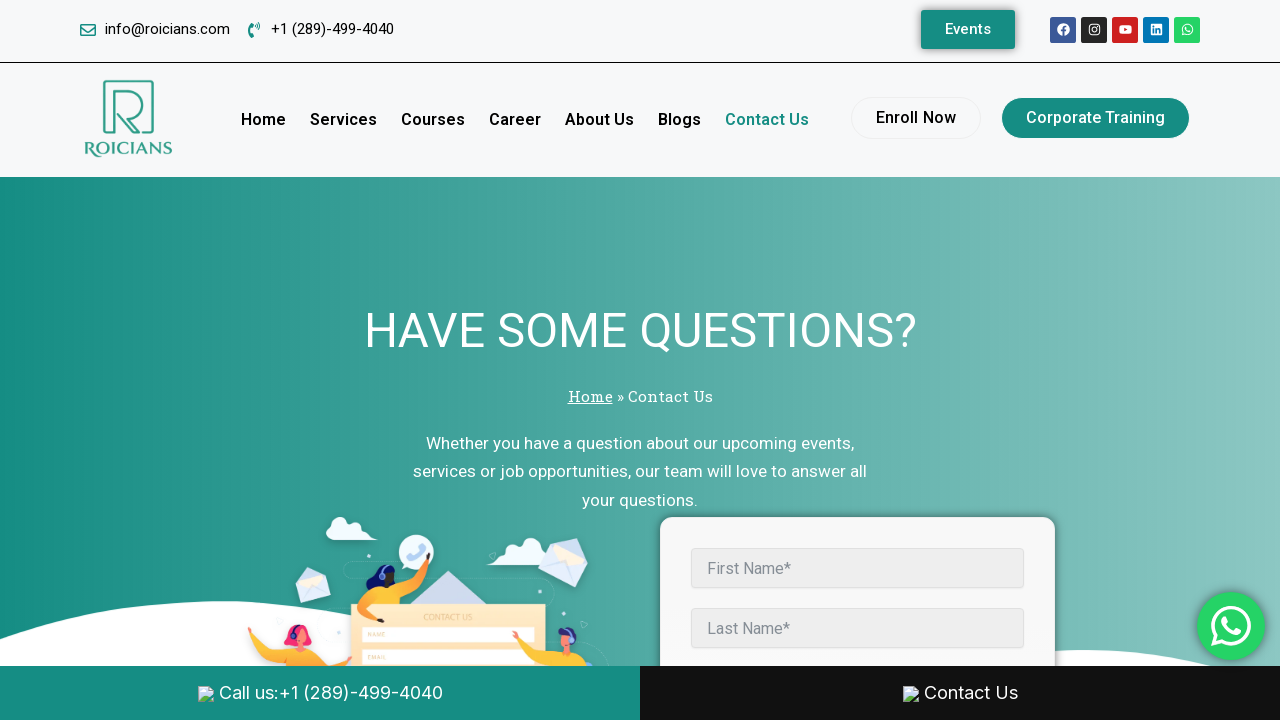

Filled first name field with 'Neethu' on input[name='firstname'], input[id='firstname'], input[placeholder*='First']
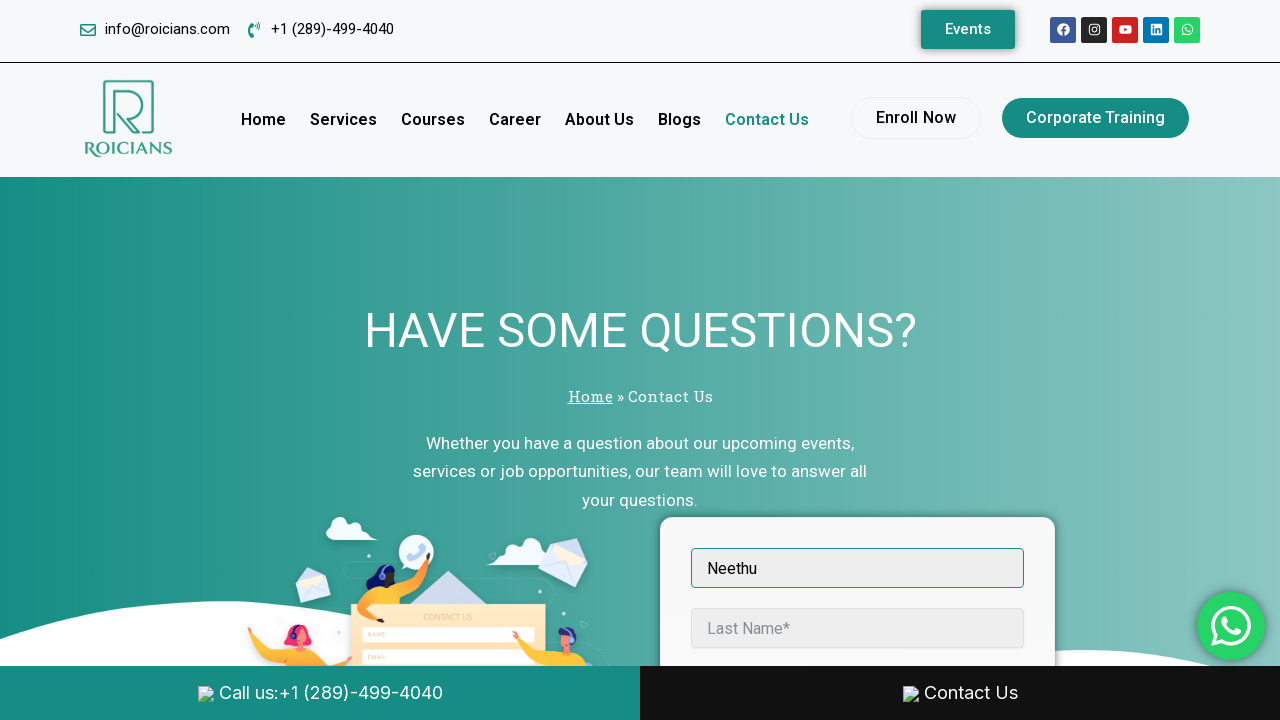

Filled last name field with 'Sunny' on input[name='lastname'], input[id='lastname'], input[placeholder*='Last']
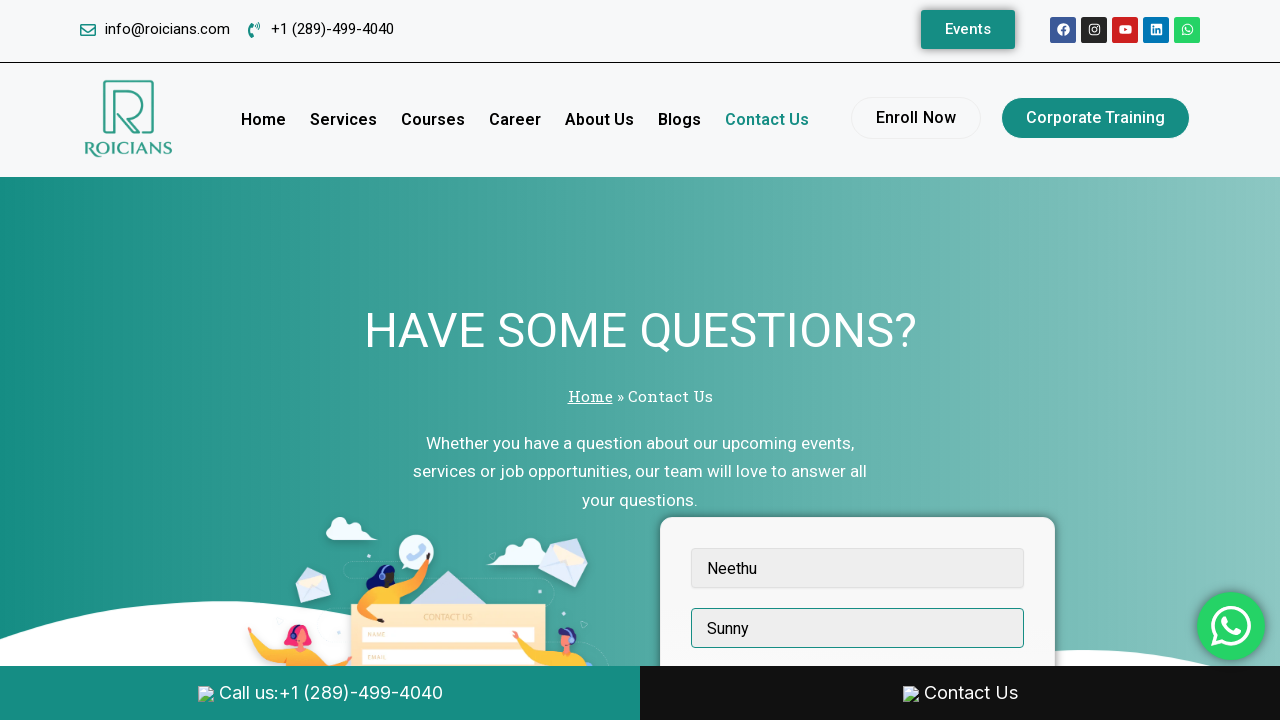

Filled email field with 'nee@hotmail.com' on input[name='email'], input[id='email'], input[type='email']
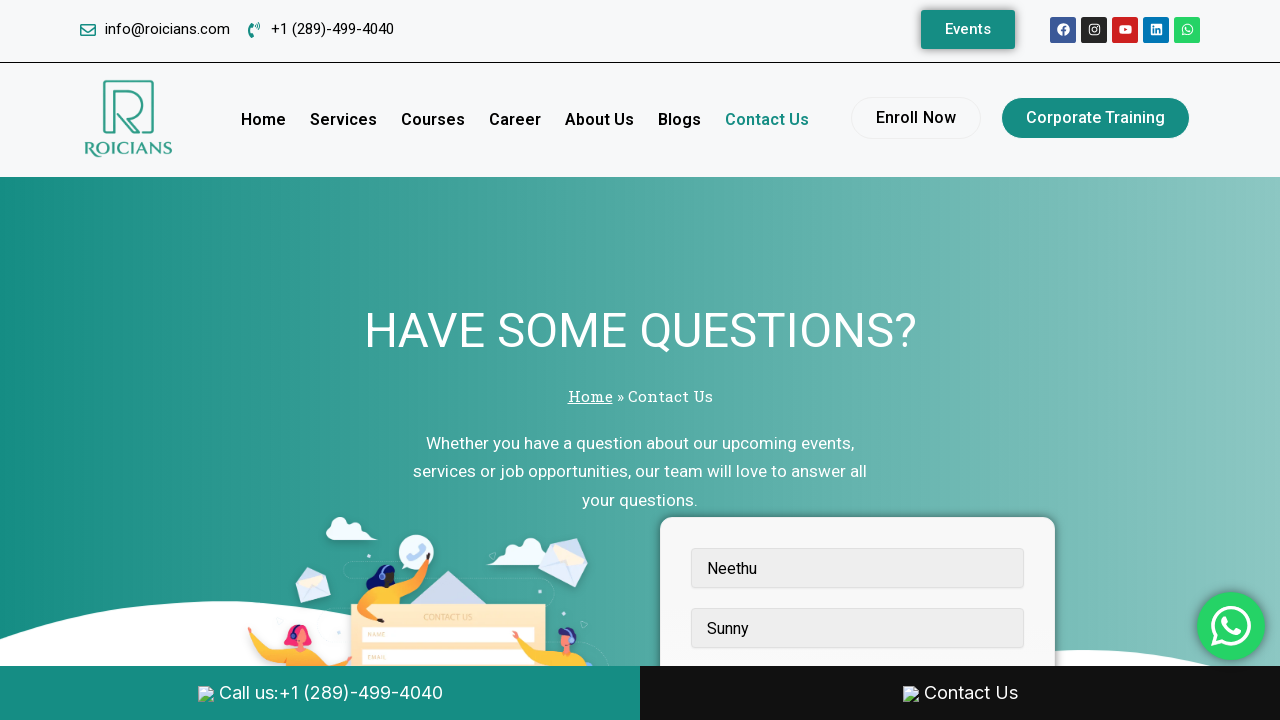

Filled phone number field with '8990002727' on input[name='phone'], input[id='phone'], input[type='tel'], input[placeholder*='P
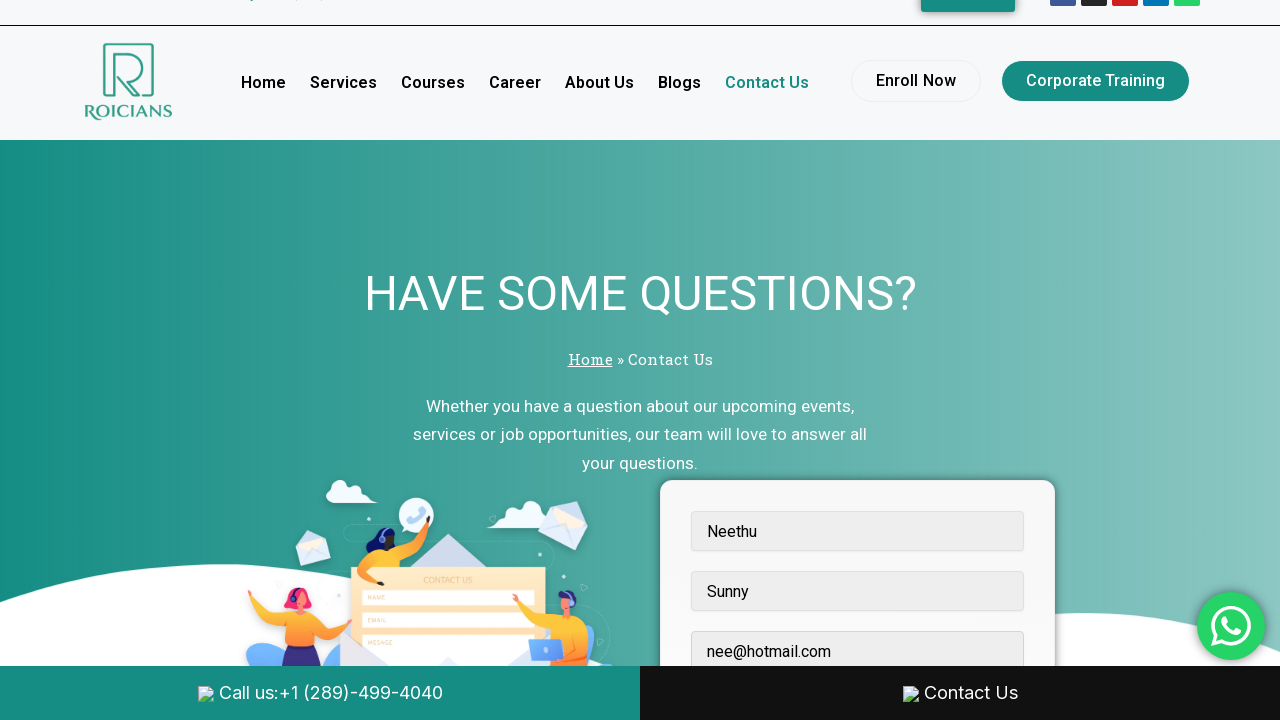

Filled message field with 'I am Neethu Sunny' on textarea[name='message'], textarea[id='message'], textarea[placeholder*='Message
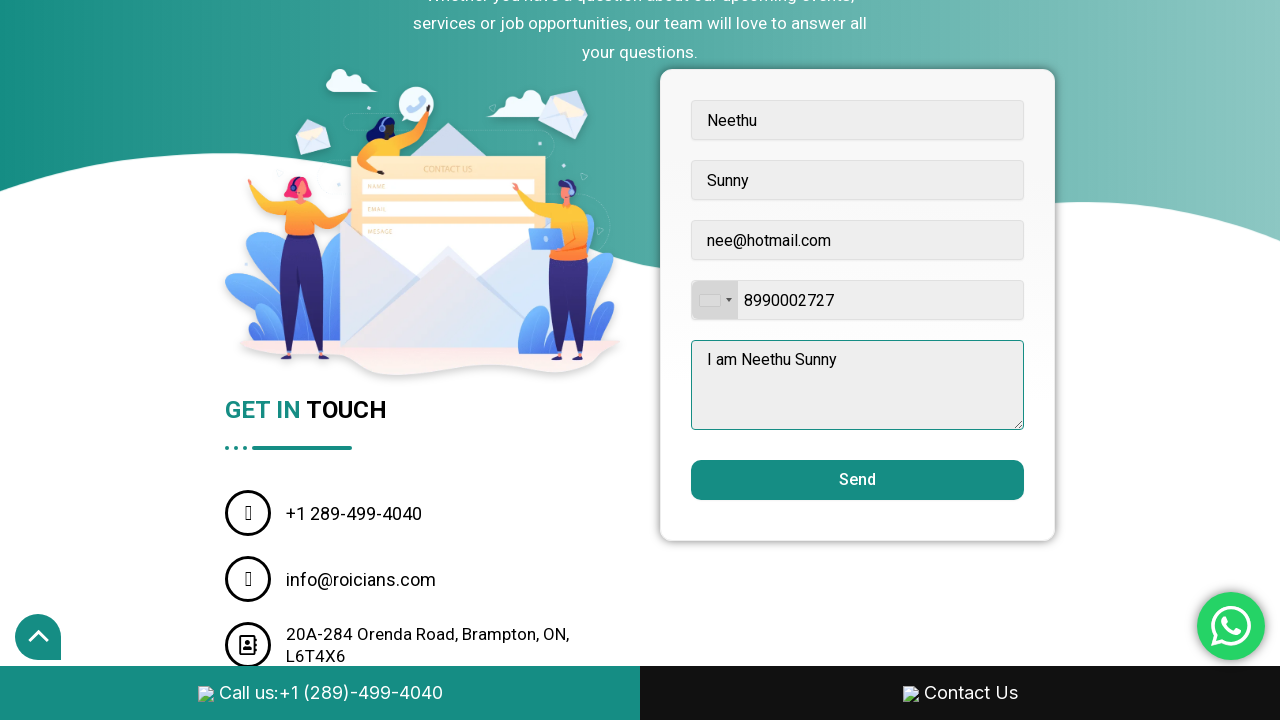

Clicked send/submit button to submit contact us form at (858, 480) on button[type='submit'], input[type='submit'], button:has-text('Send'), button:has
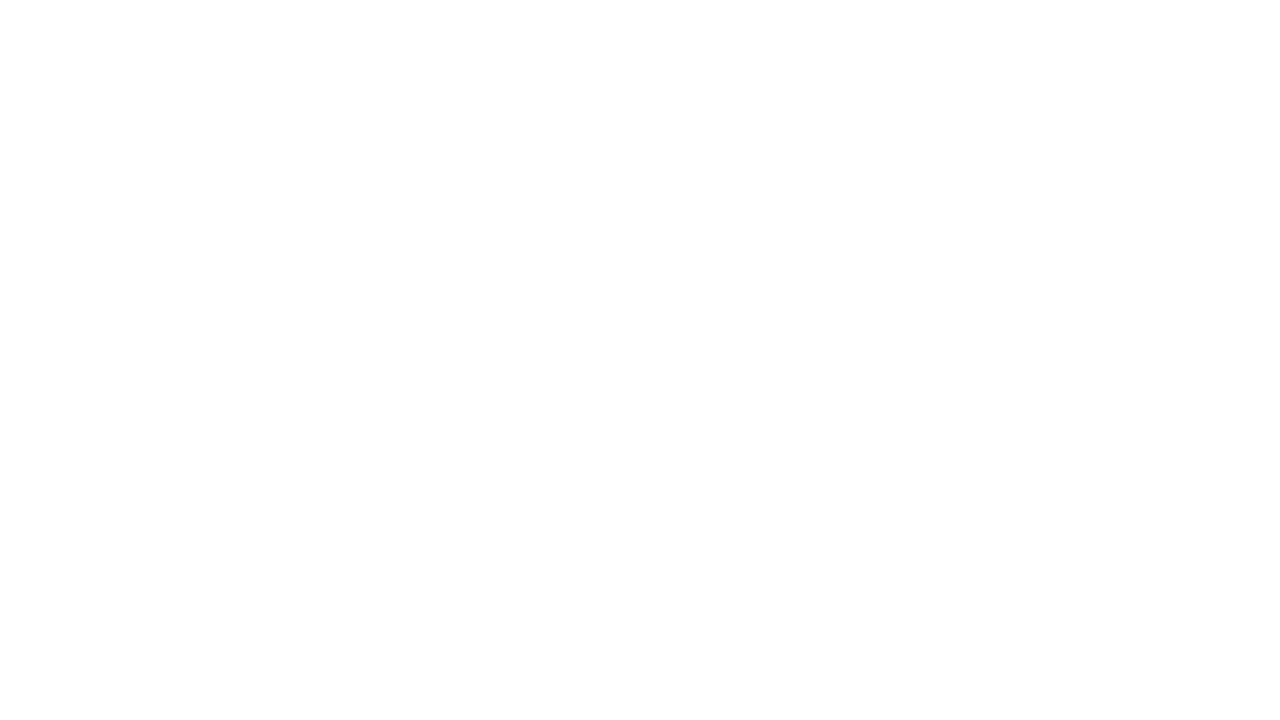

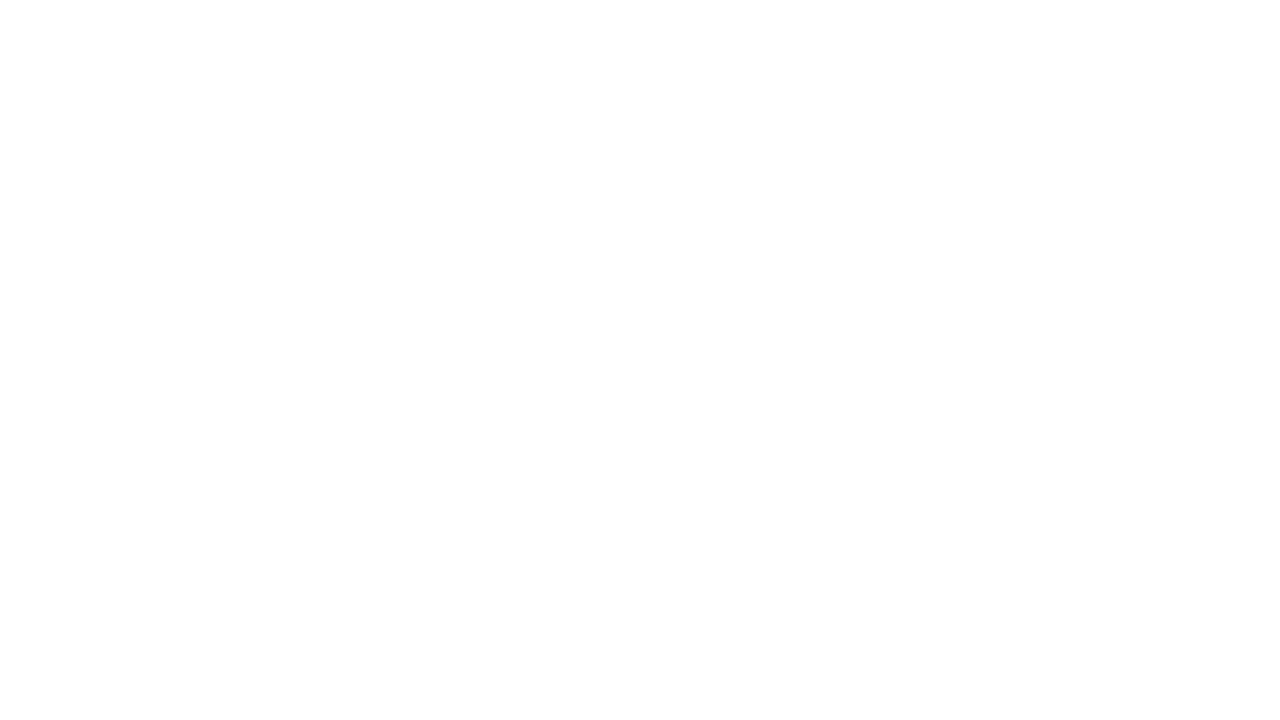